Navigates to a sample actions page and retrieves attribute values from a form input element

Starting URL: https://kristinek.github.io/site/examples/actions

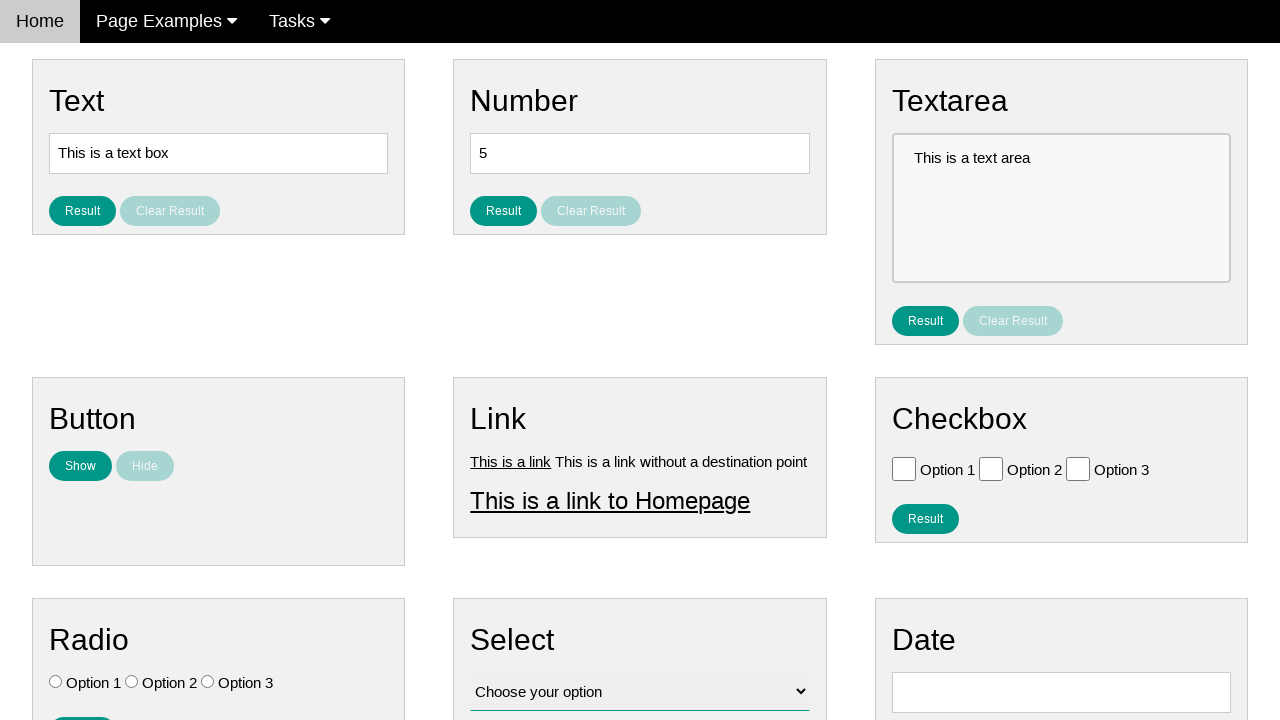

Navigated to sample actions page
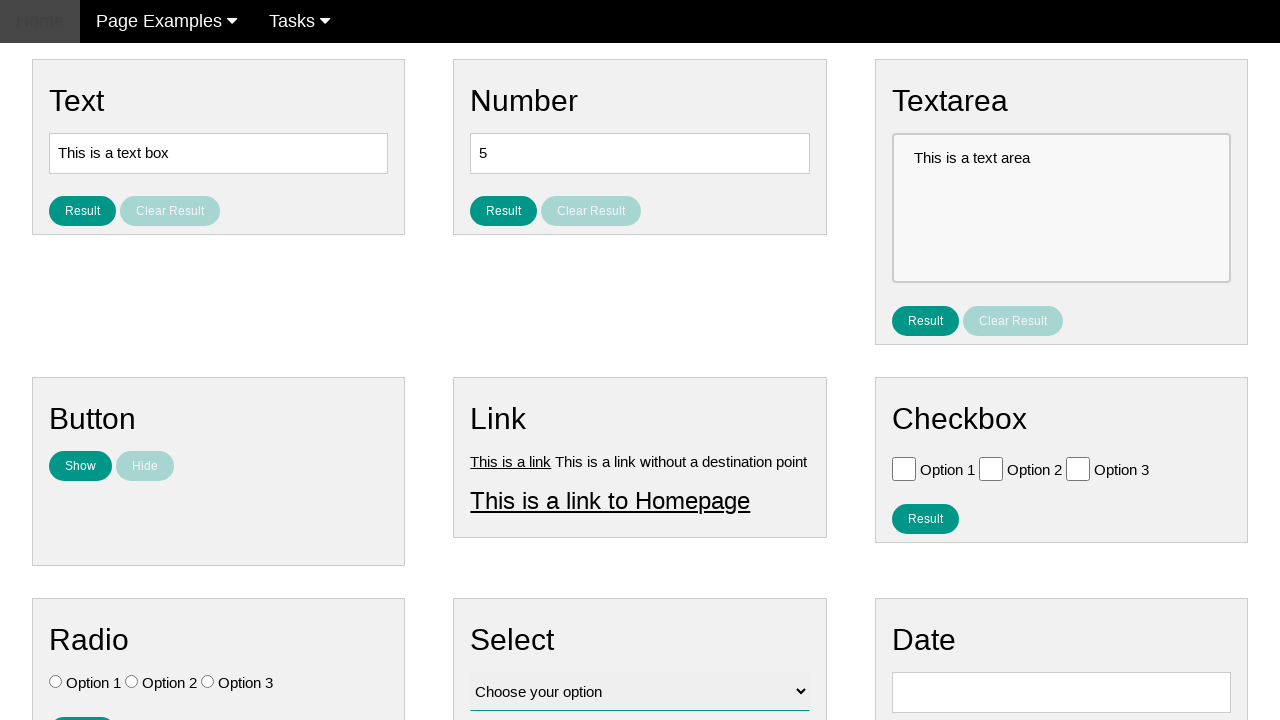

Form input element with name 'vfb-5' is visible
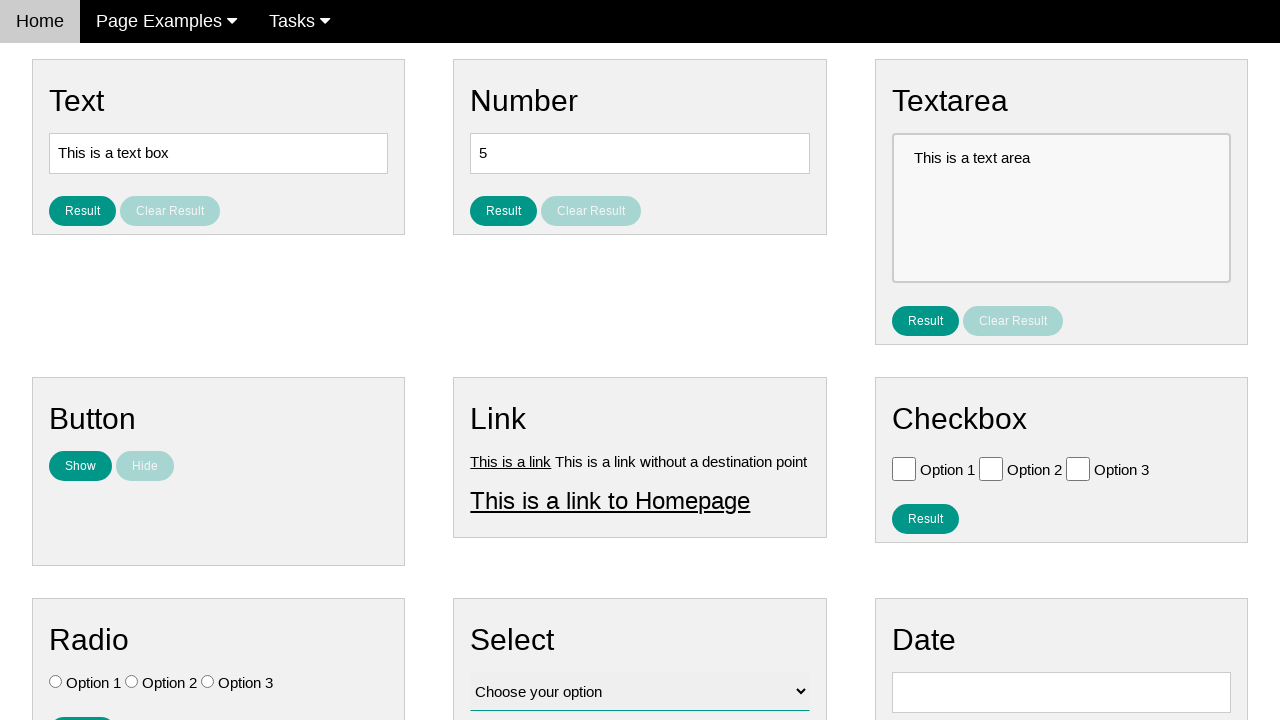

Located form input element
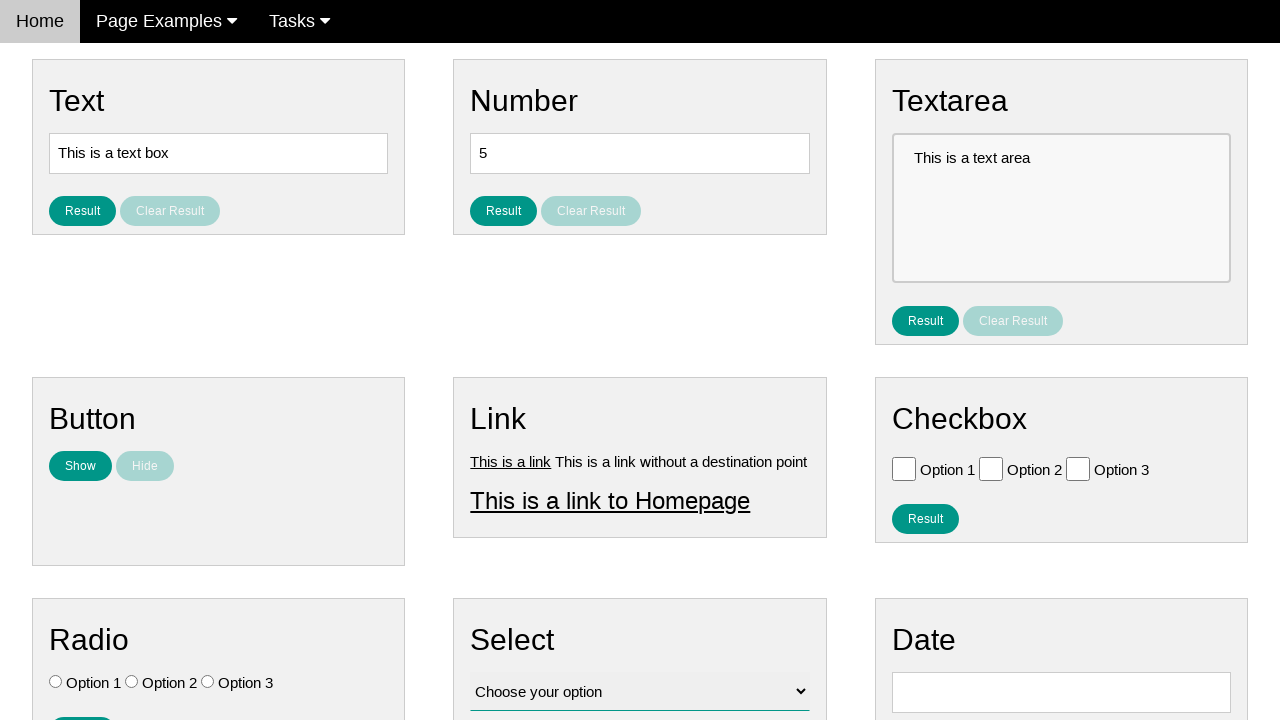

Retrieved 'value' attribute from input element
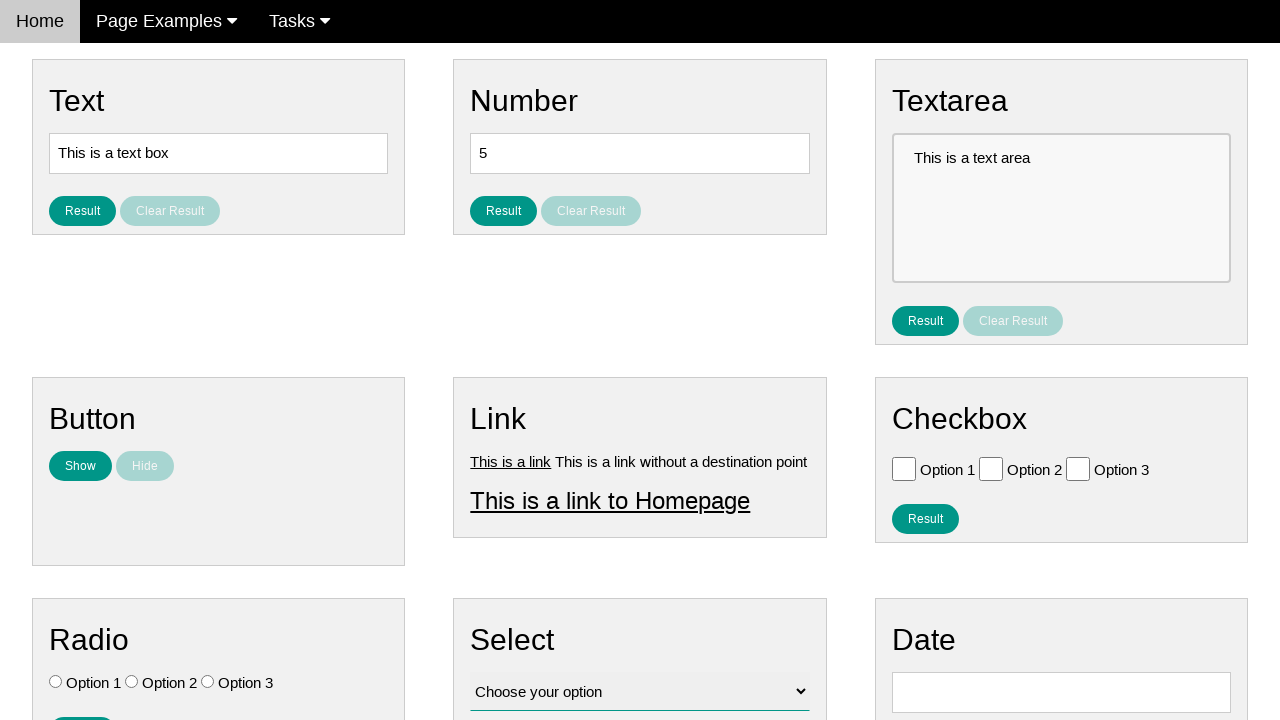

Retrieved 'name' attribute from input element
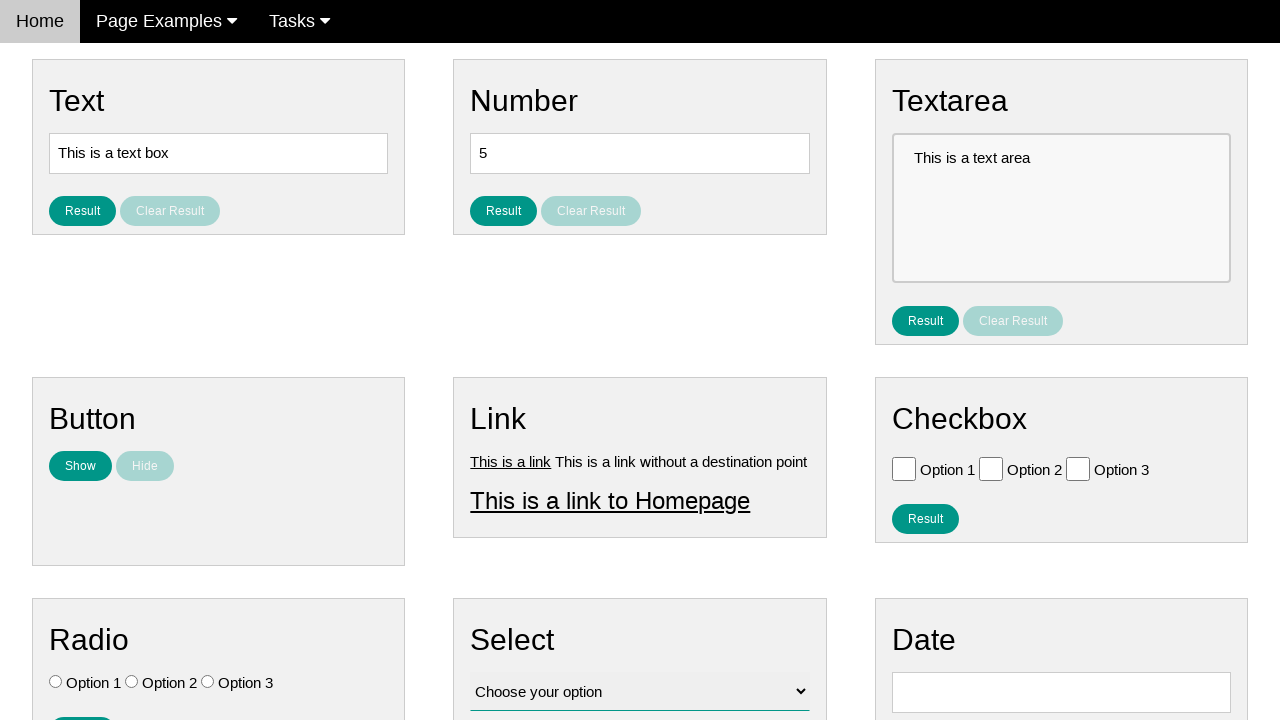

Retrieved 'class' attribute from input element
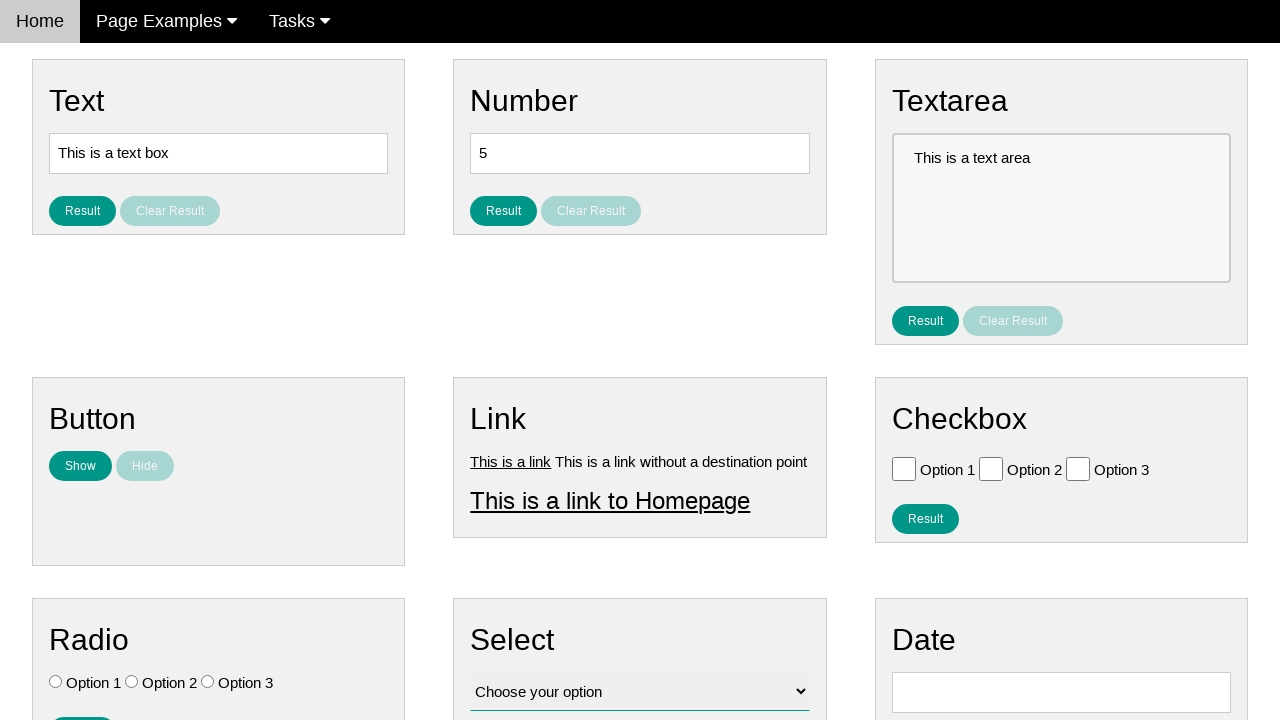

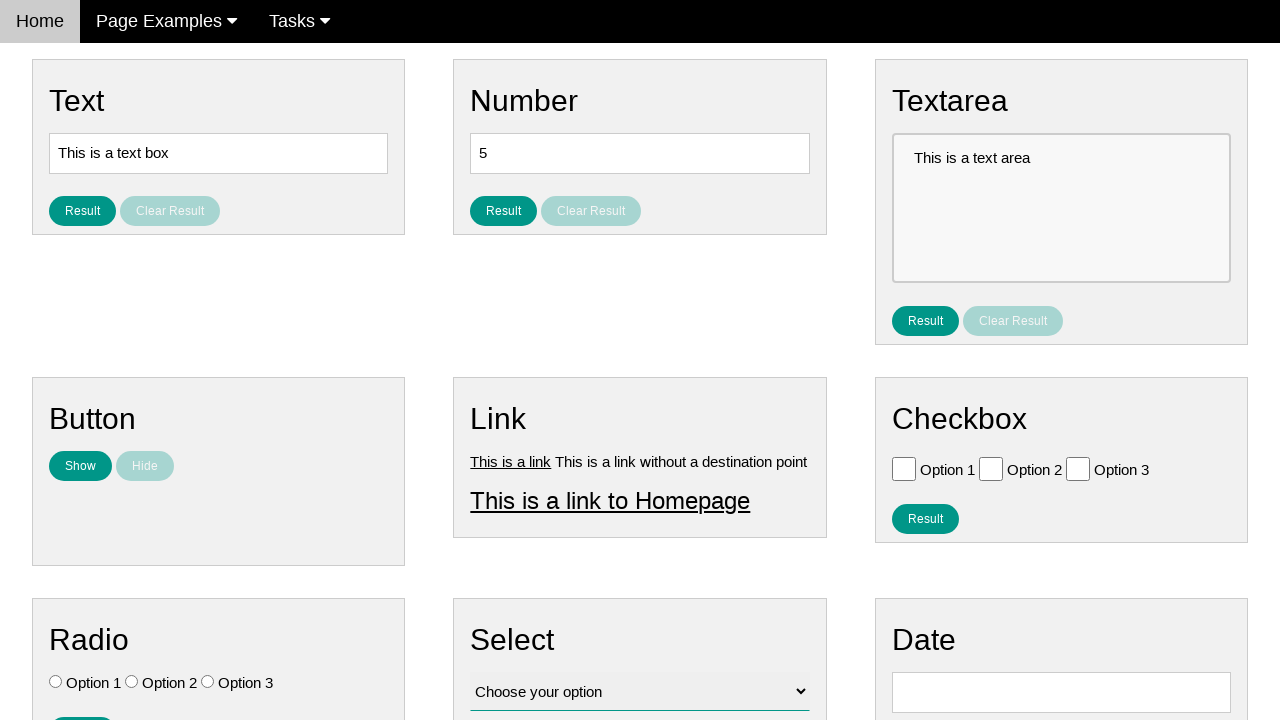